Navigates to the webdriver-manager project page on PyPI and takes a screenshot

Starting URL: https://pypi.org/project/webdriver-manager/

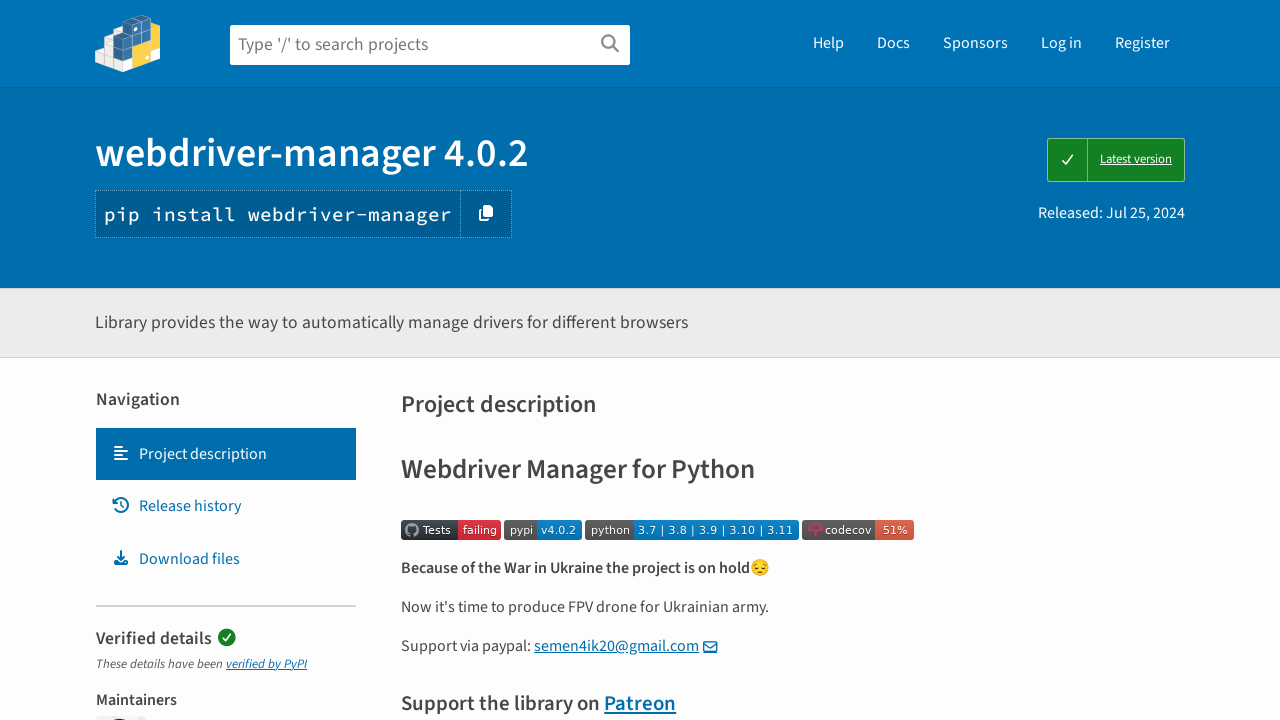

Took screenshot of webdriver-manager PyPI project page
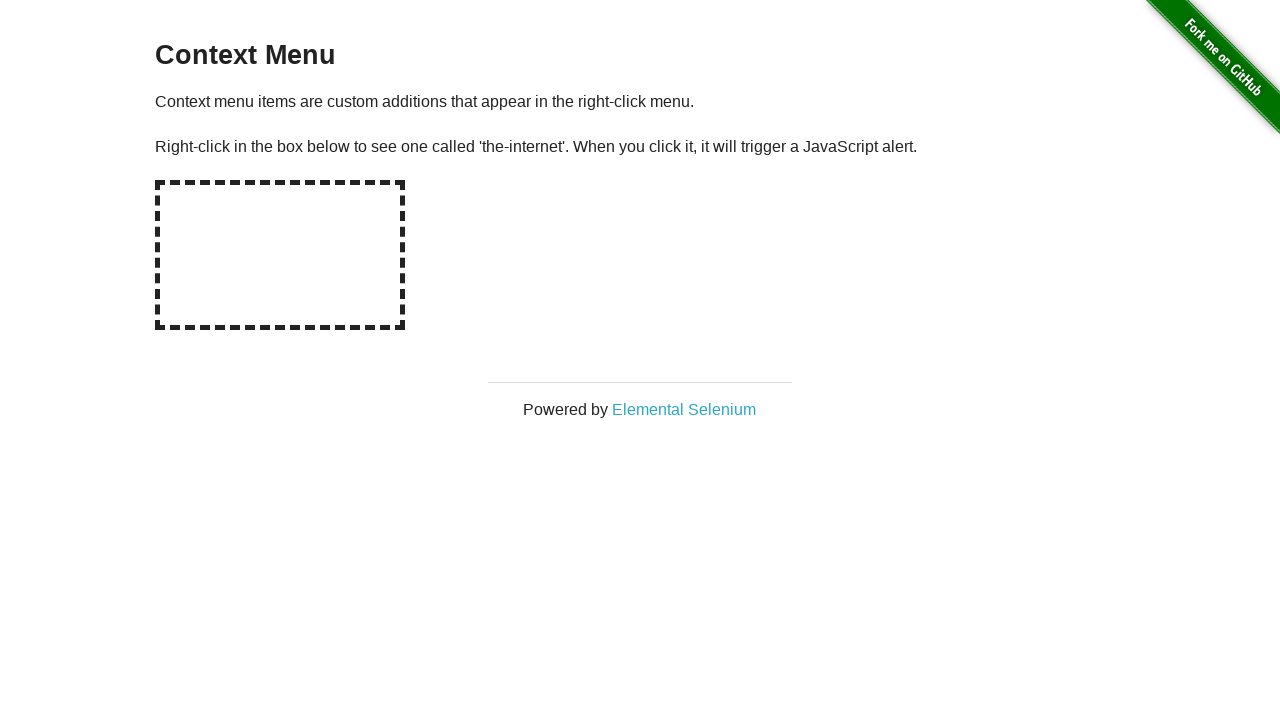

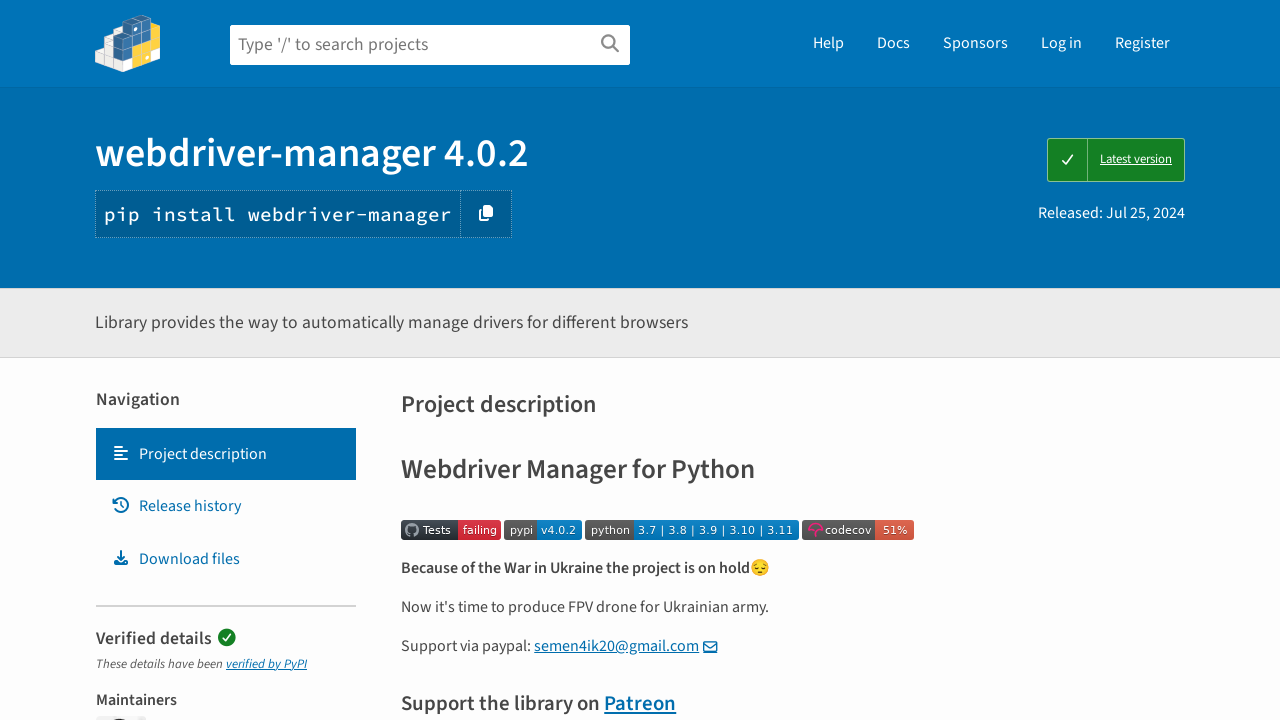